Tests e-commerce cart functionality by adding multiple vegetables (Cucumber, Brocolli, Beetroot, Cauliflower) to the cart, proceeding to checkout, and applying a promo code to verify the discount functionality.

Starting URL: https://rahulshettyacademy.com/seleniumPractise/

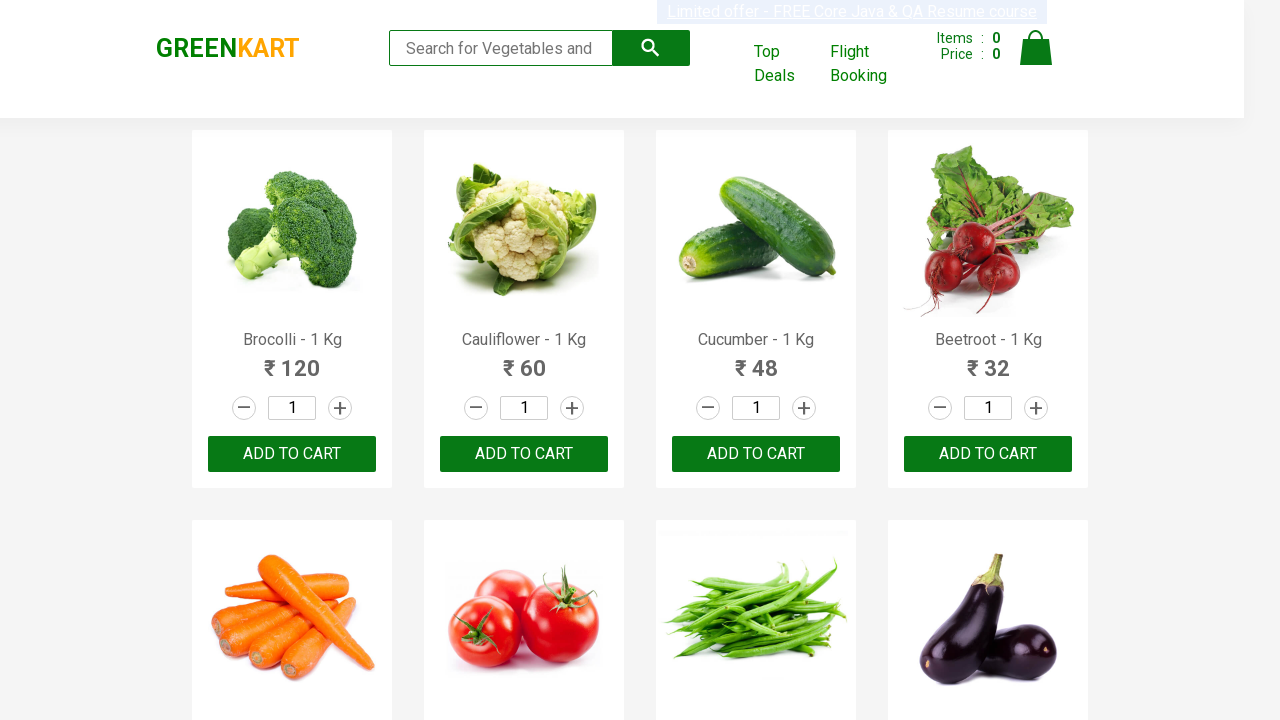

Waited for product names to load on the page
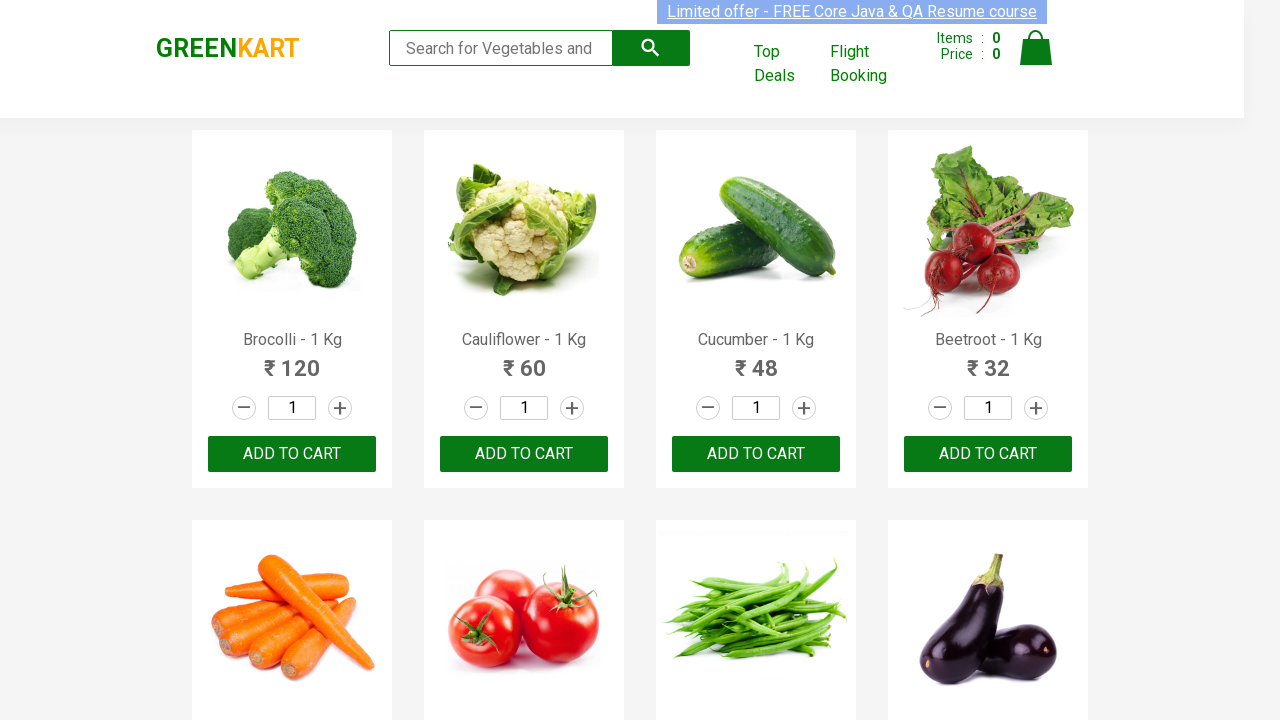

Retrieved all product elements from the page
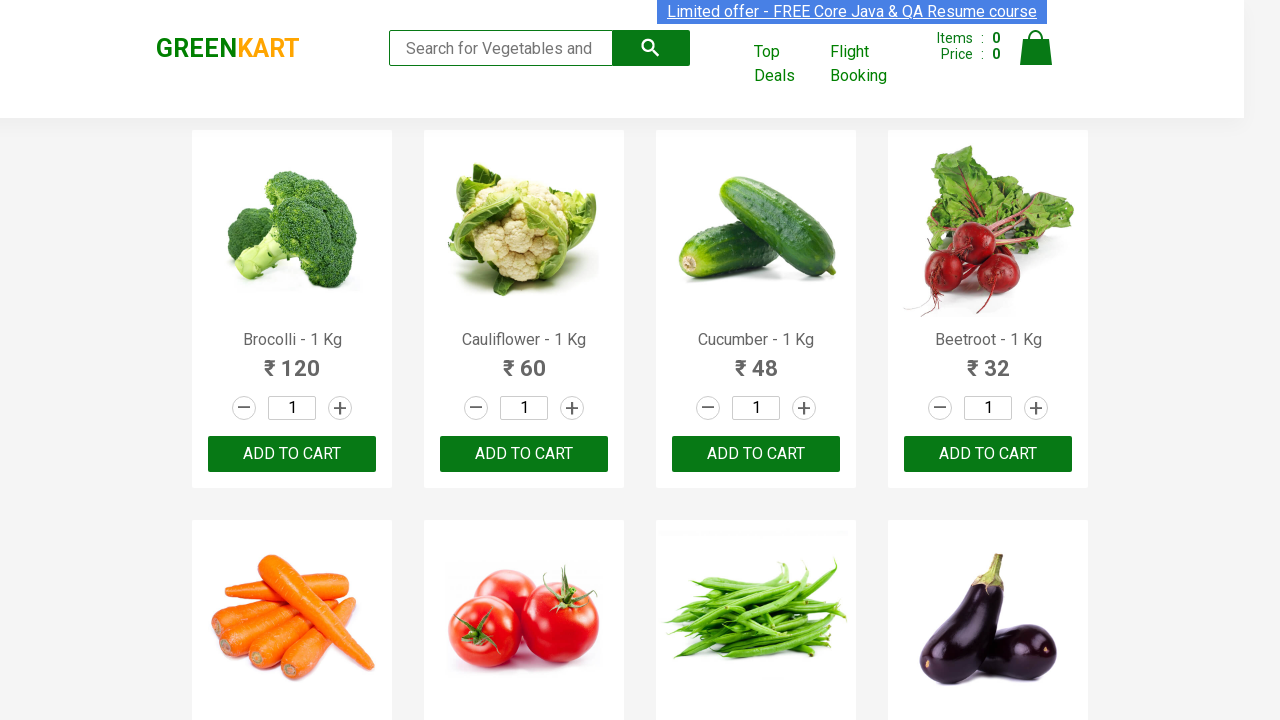

Added Brocolli to cart at (292, 454) on (//div[@class='product-action'])/button >> nth=0
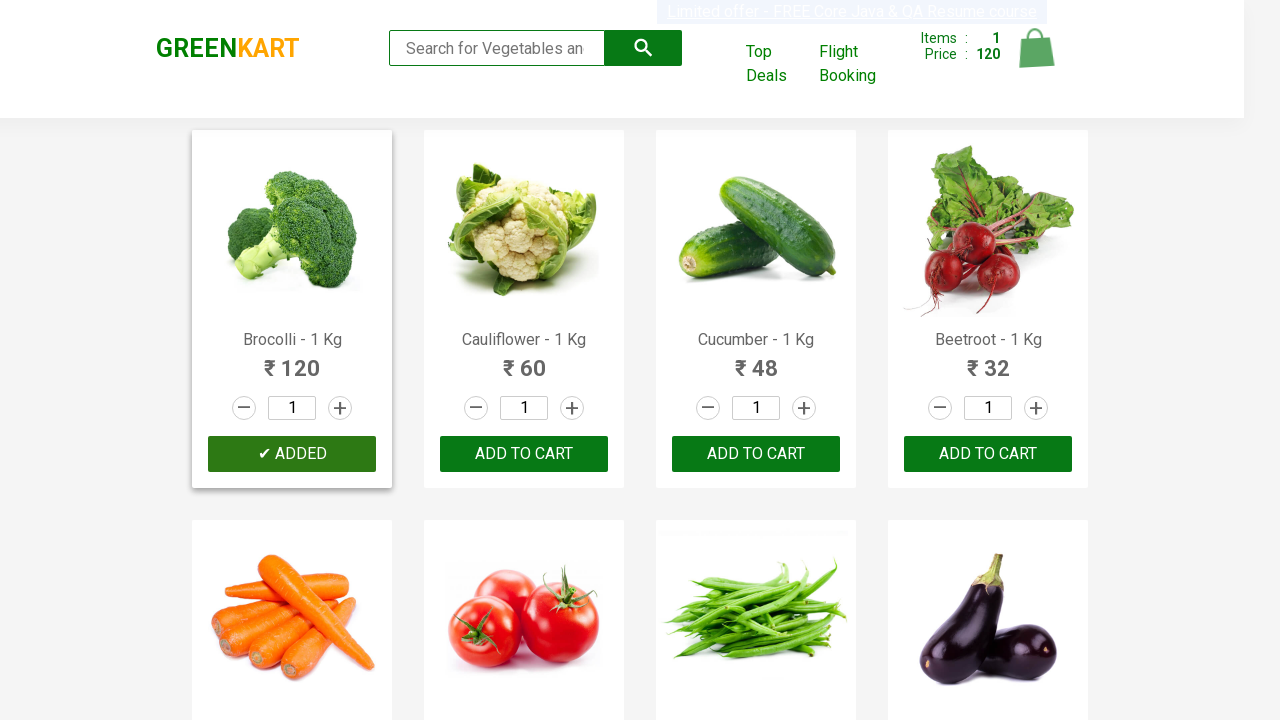

Added Cauliflower to cart at (524, 454) on (//div[@class='product-action'])/button >> nth=1
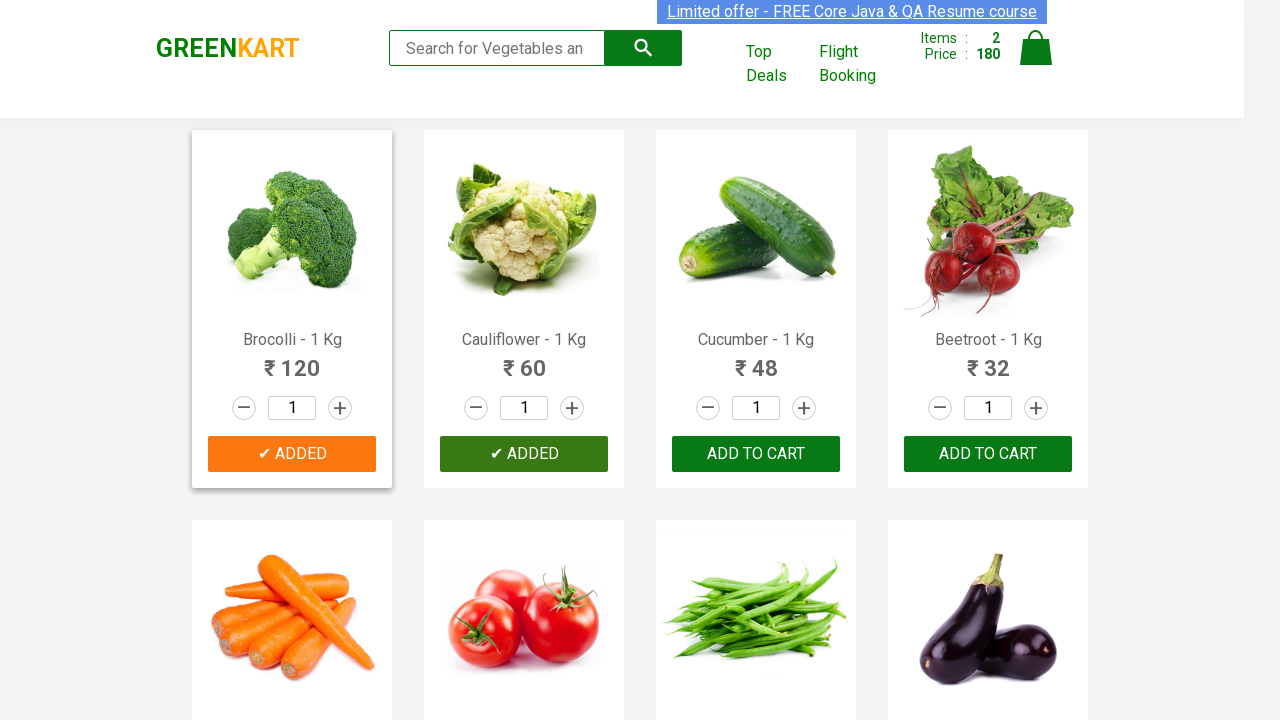

Added Cucumber to cart at (756, 454) on (//div[@class='product-action'])/button >> nth=2
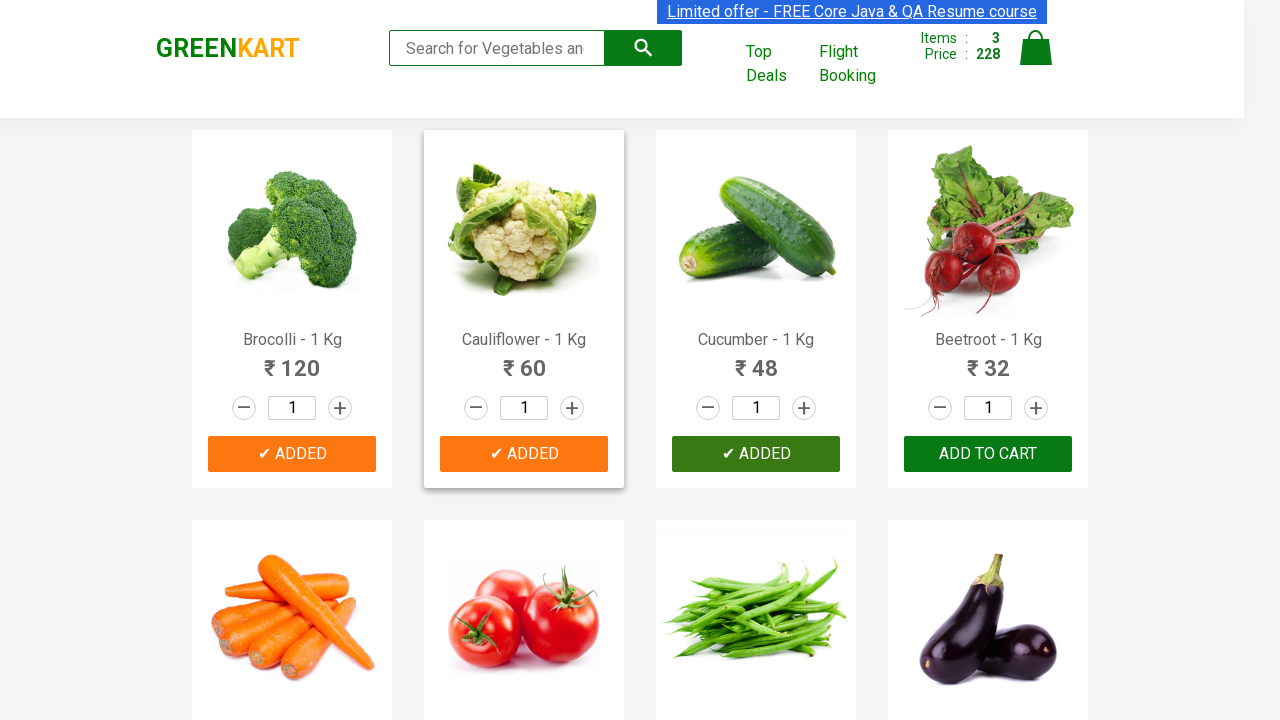

Added Beetroot to cart at (988, 454) on (//div[@class='product-action'])/button >> nth=3
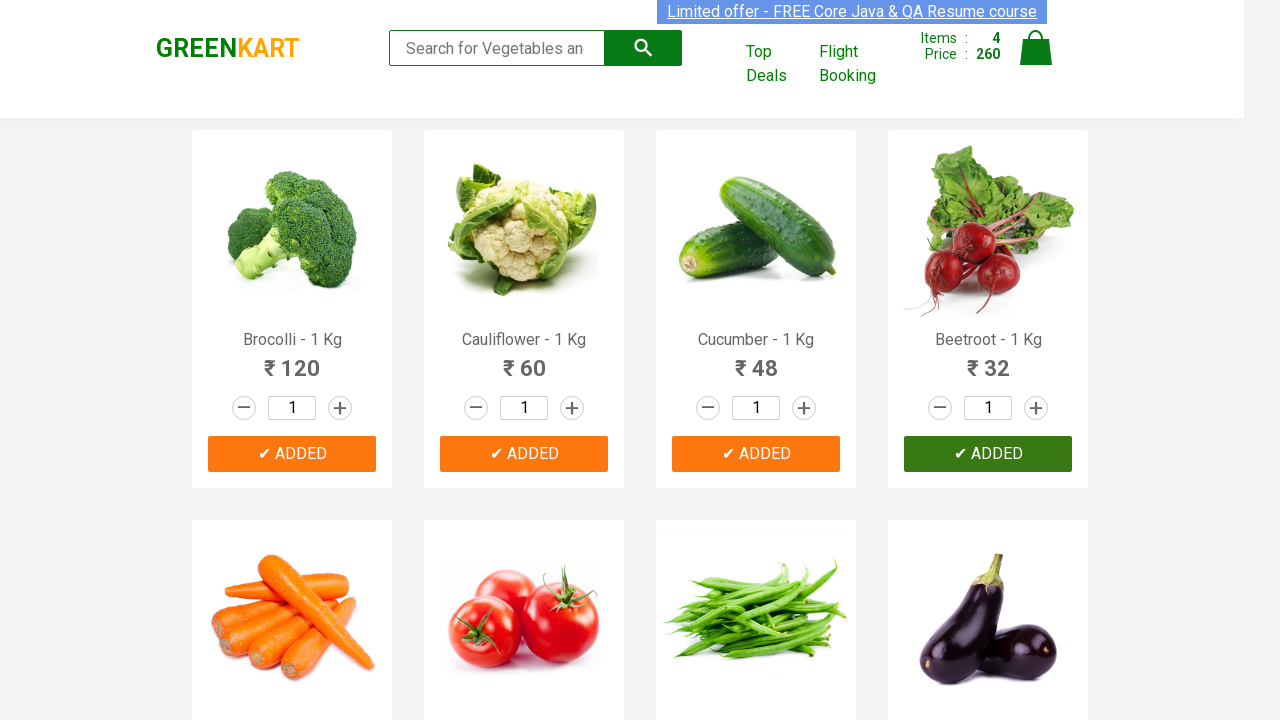

Clicked on the cart icon to view cart at (1036, 48) on img[alt='Cart']
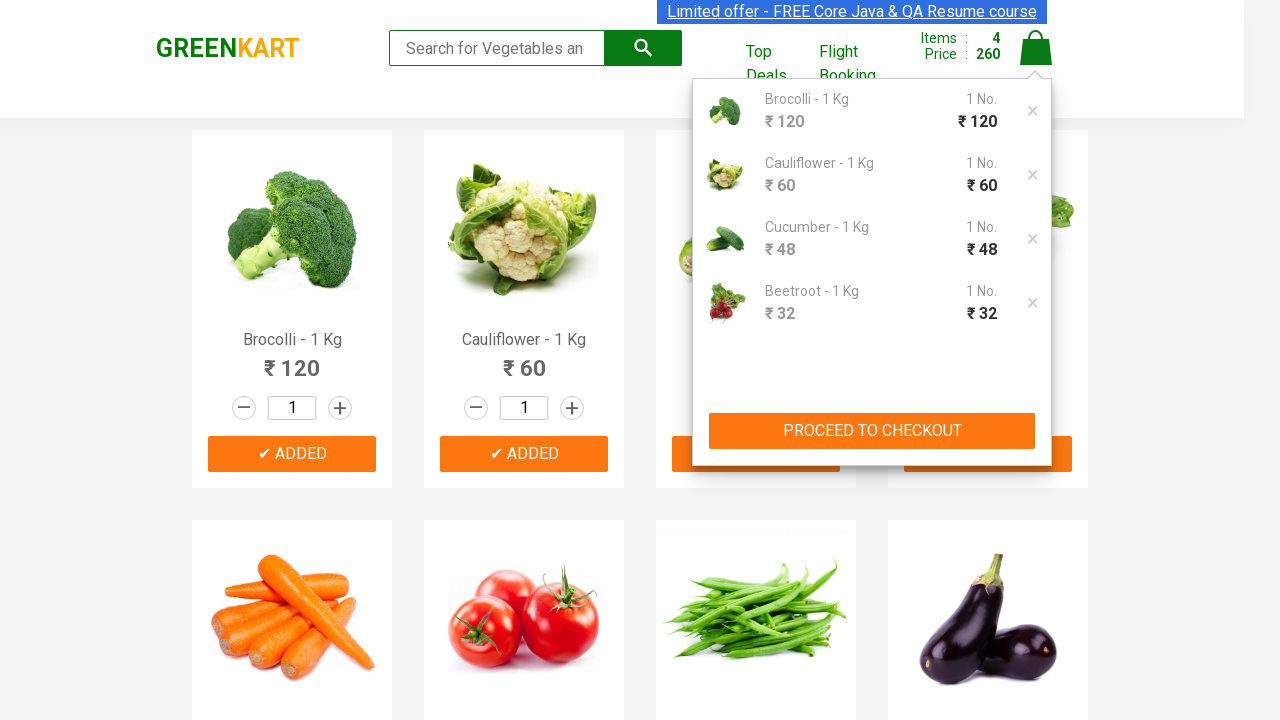

Clicked PROCEED TO CHECKOUT button at (872, 431) on xpath=//button[contains(text(),'PROCEED TO CHECKOUT')]
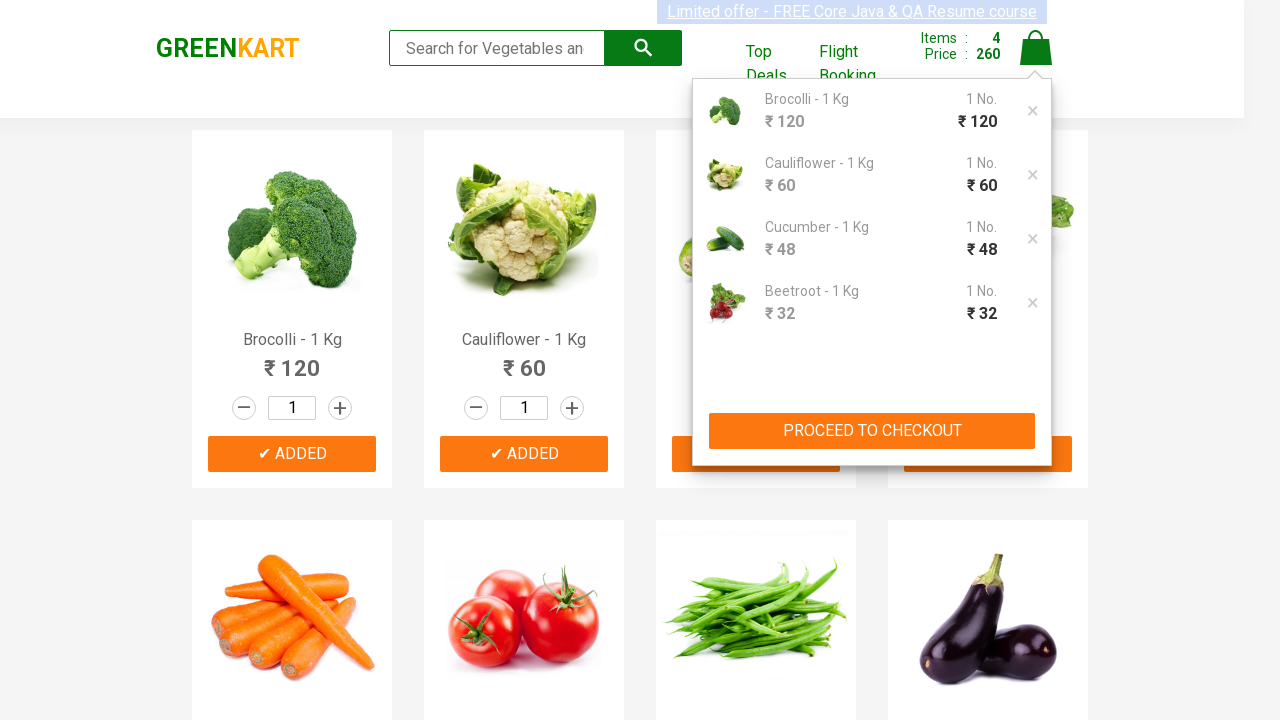

Waited for promo code input field to appear
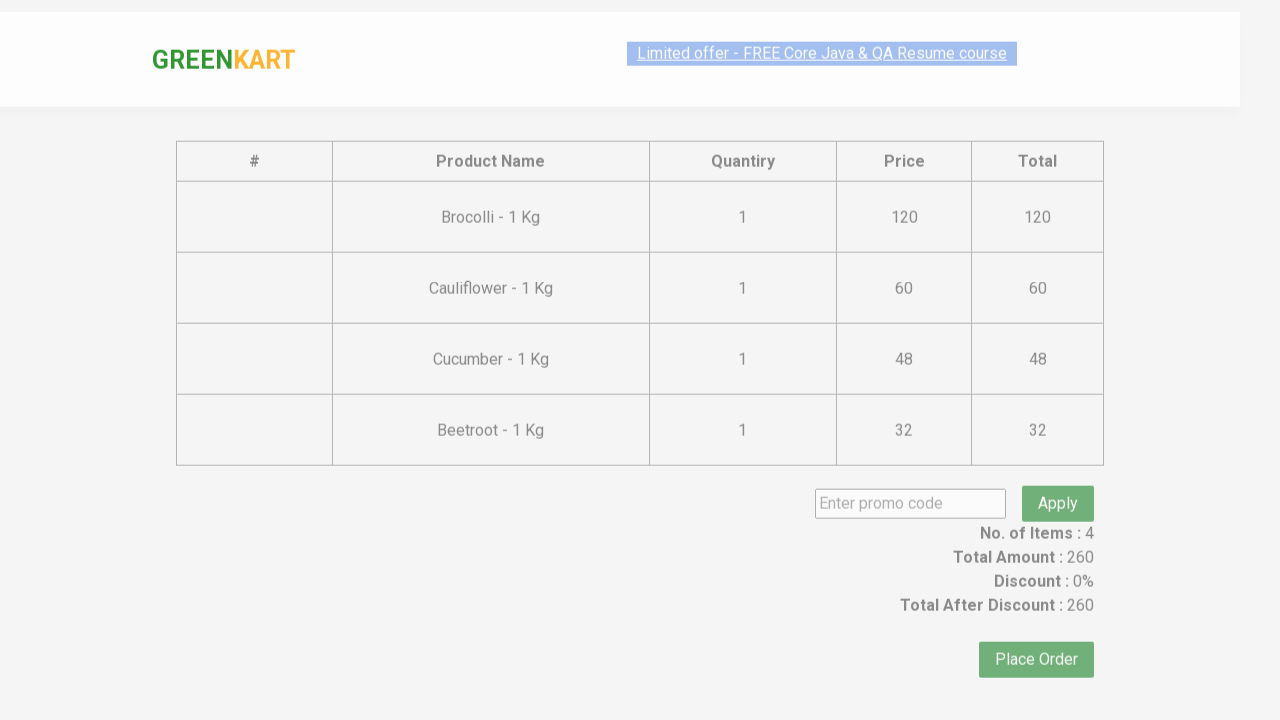

Entered promo code 'rahulshettyacademy' in the input field on input.promoCode
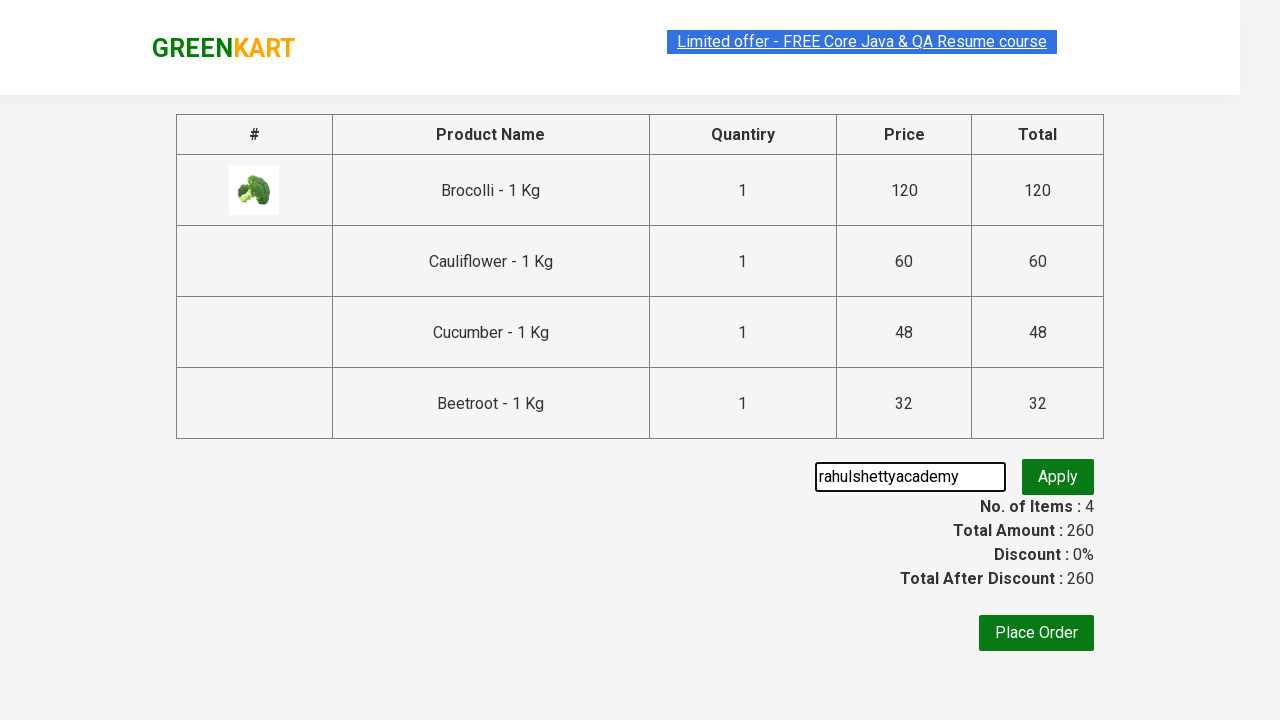

Clicked the Apply button to apply promo code at (1058, 477) on .promoBtn
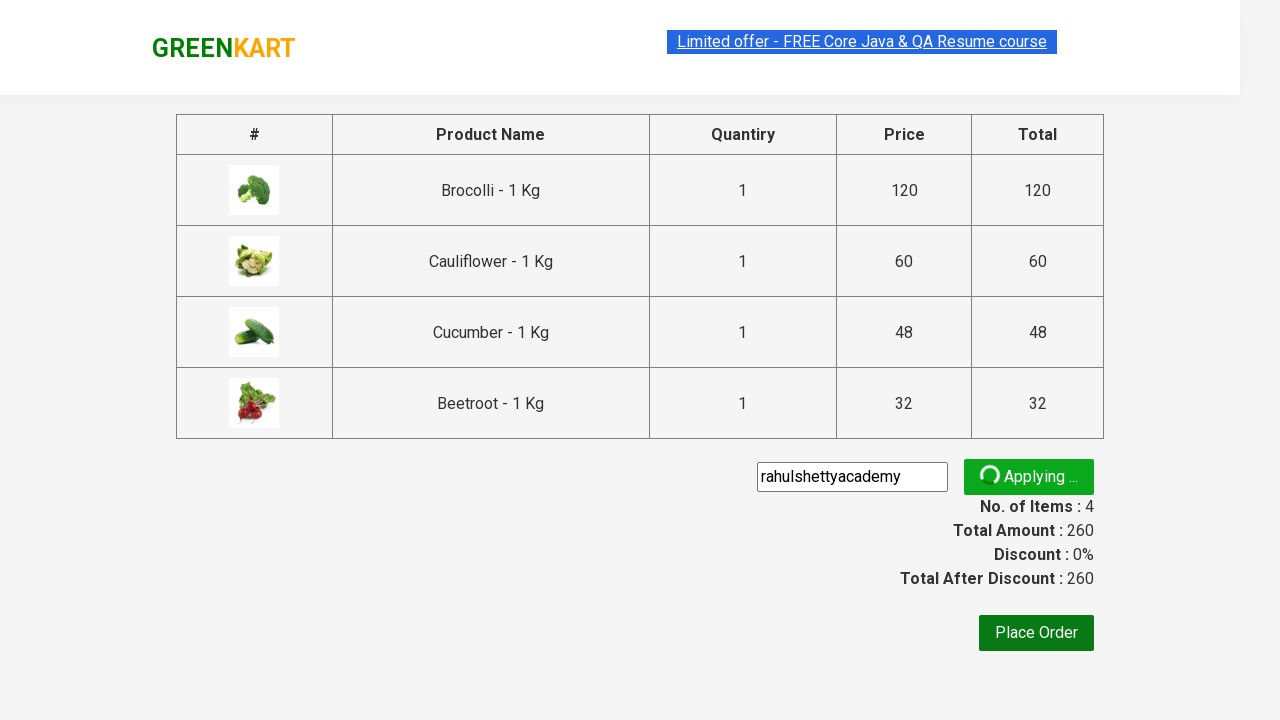

Waited for promo code discount information to appear
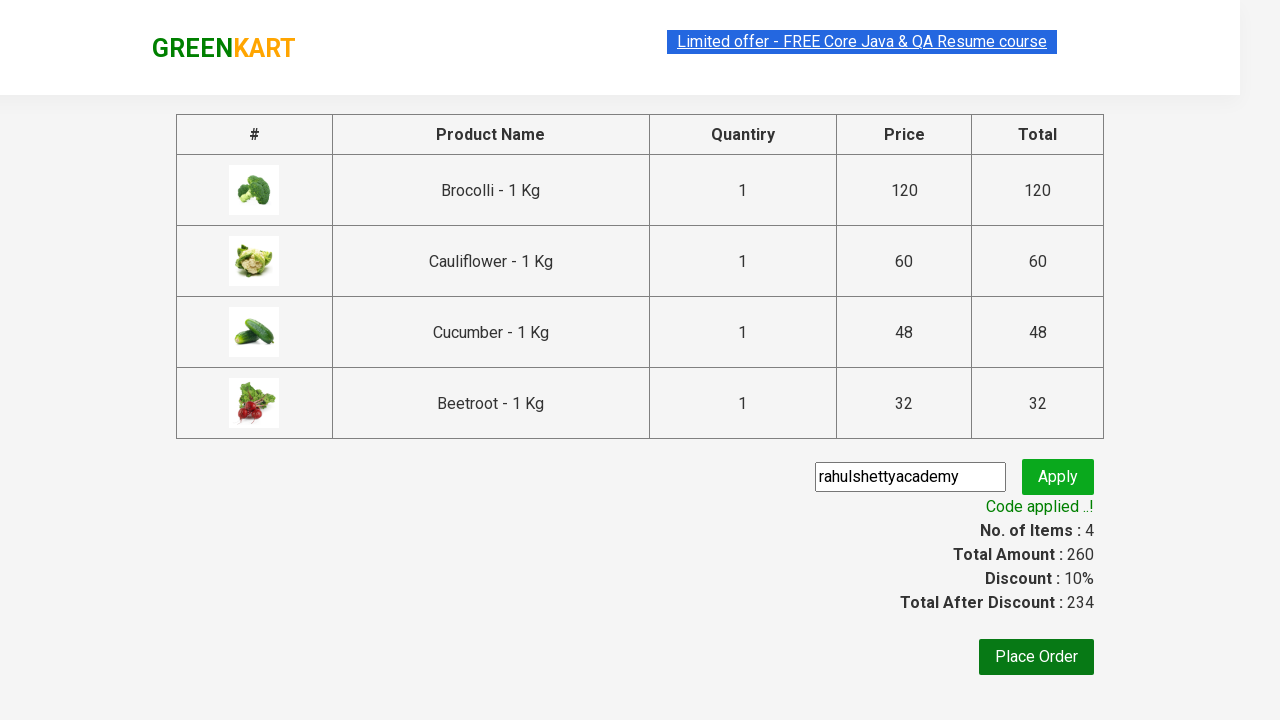

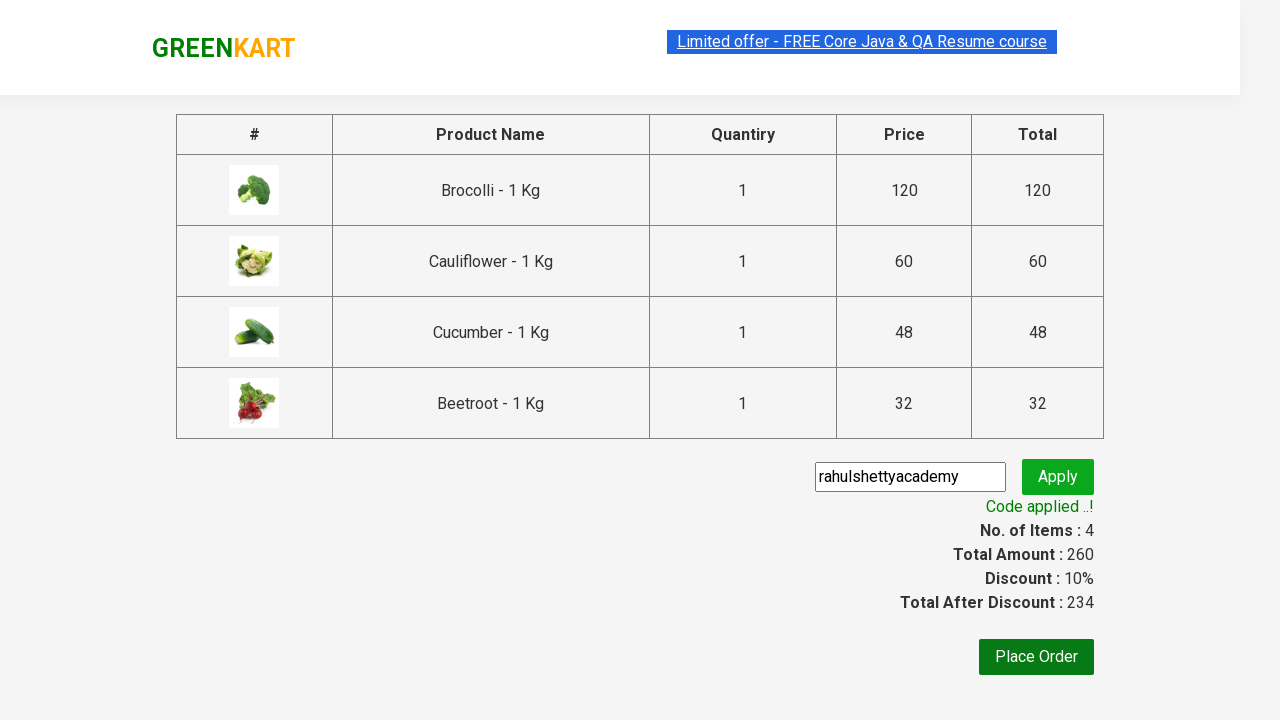